Navigates to the Selenium website and scrolls down the page by 600 pixels using JavaScript execution

Starting URL: https://www.selenium.dev

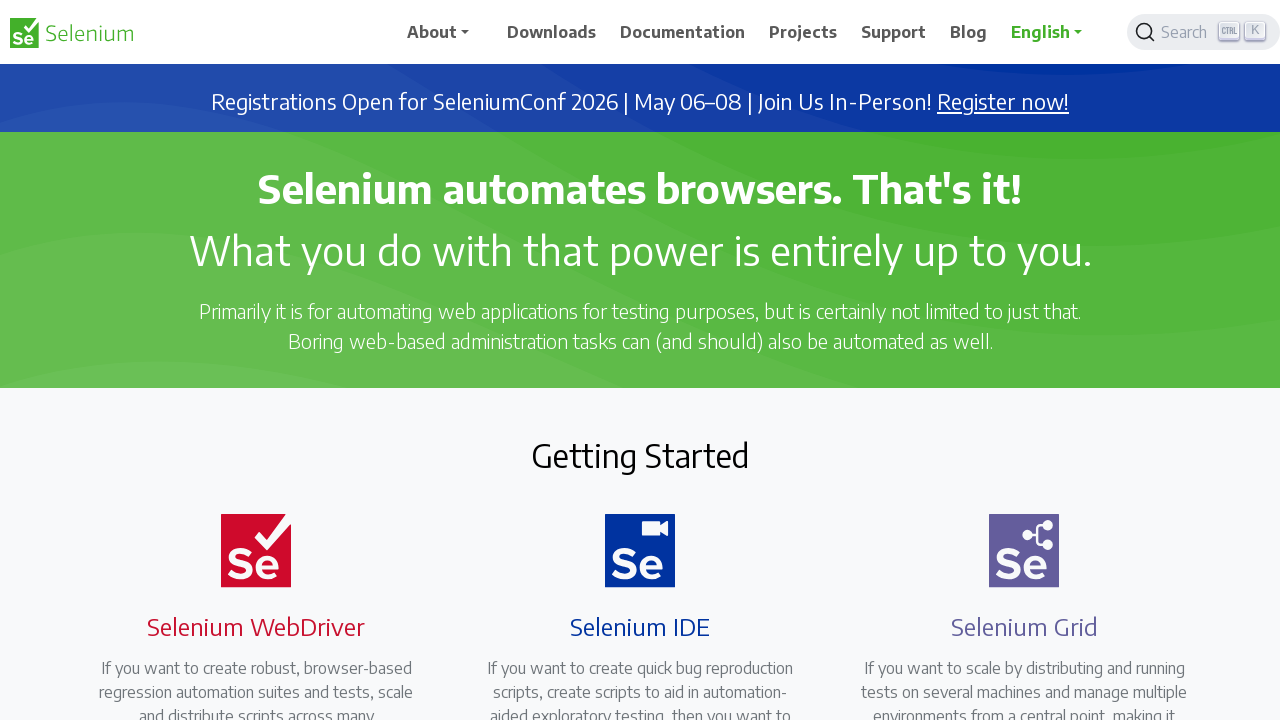

Navigated to https://www.selenium.dev
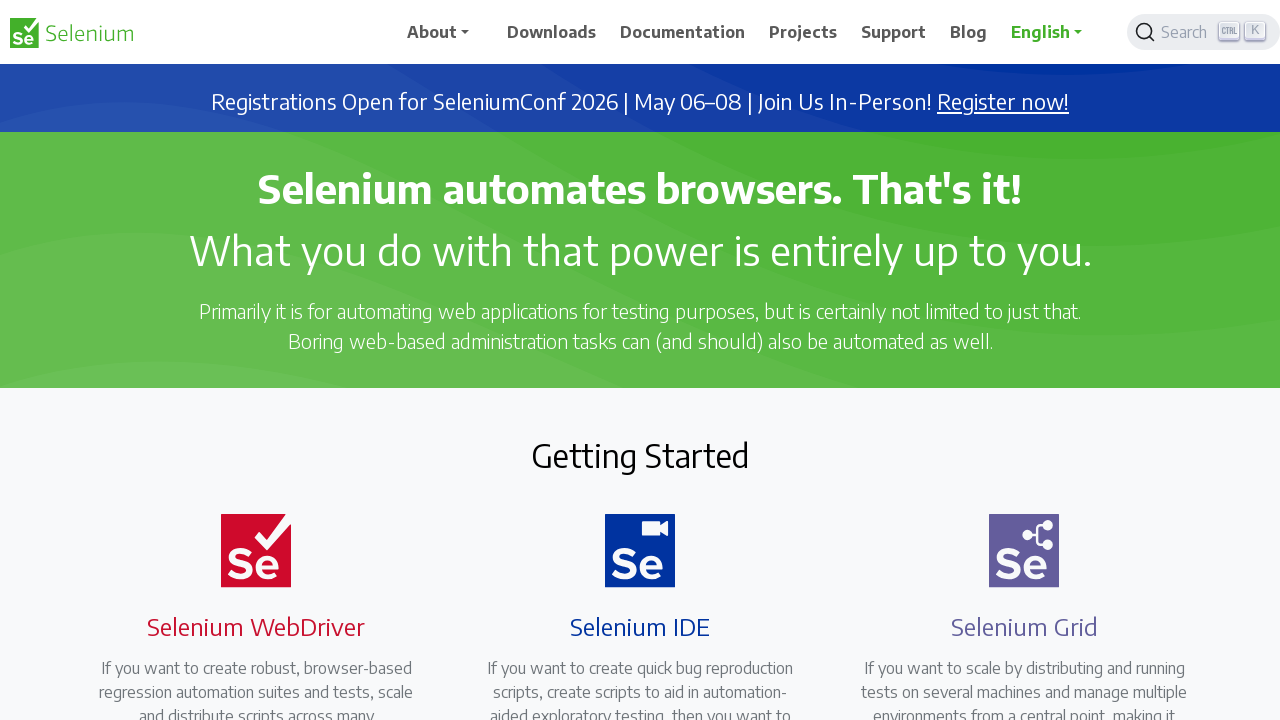

Scrolled down the page by 600 pixels using JavaScript execution
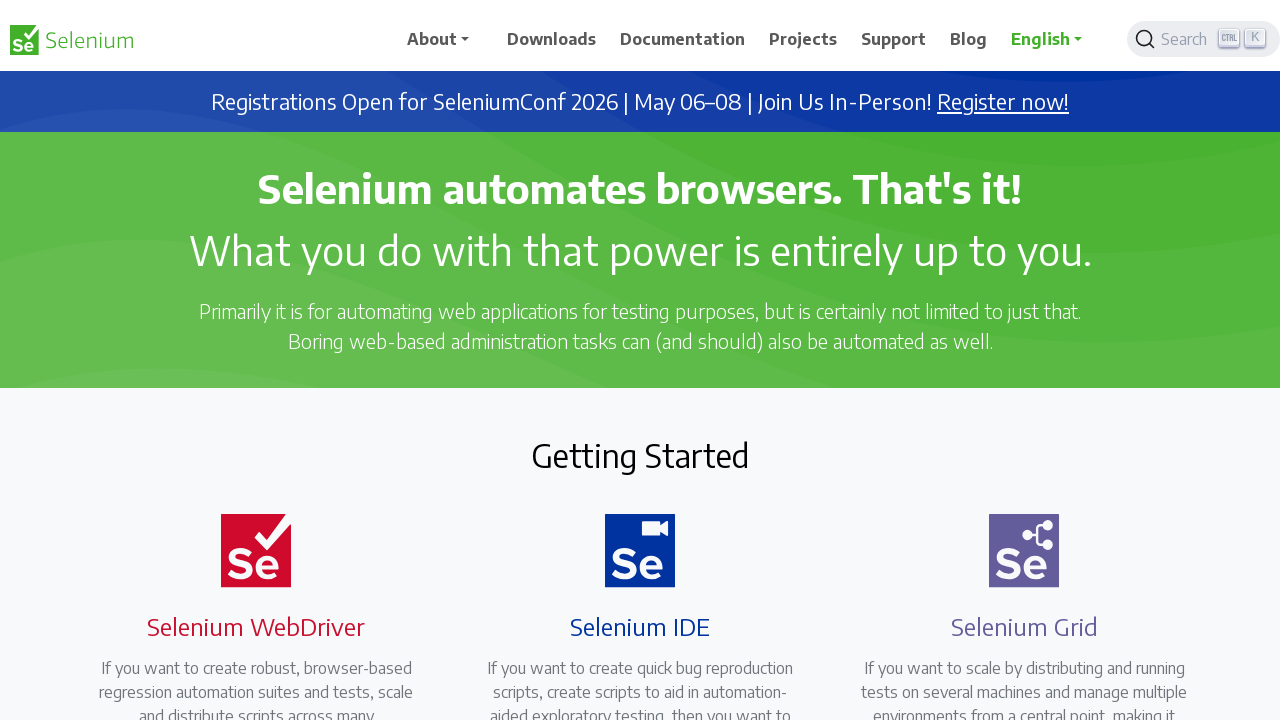

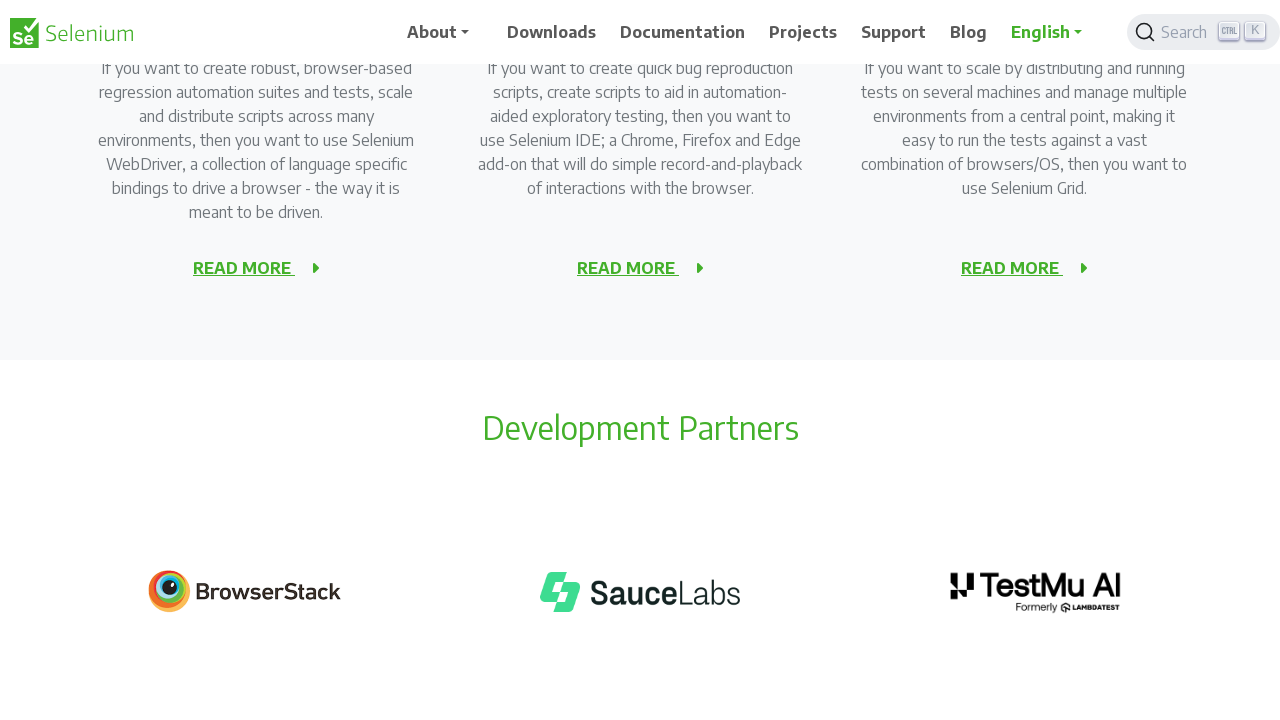